Tests that the React.dev website displays properly on desktop viewport (1920px) with navigation visible

Starting URL: https://react.dev

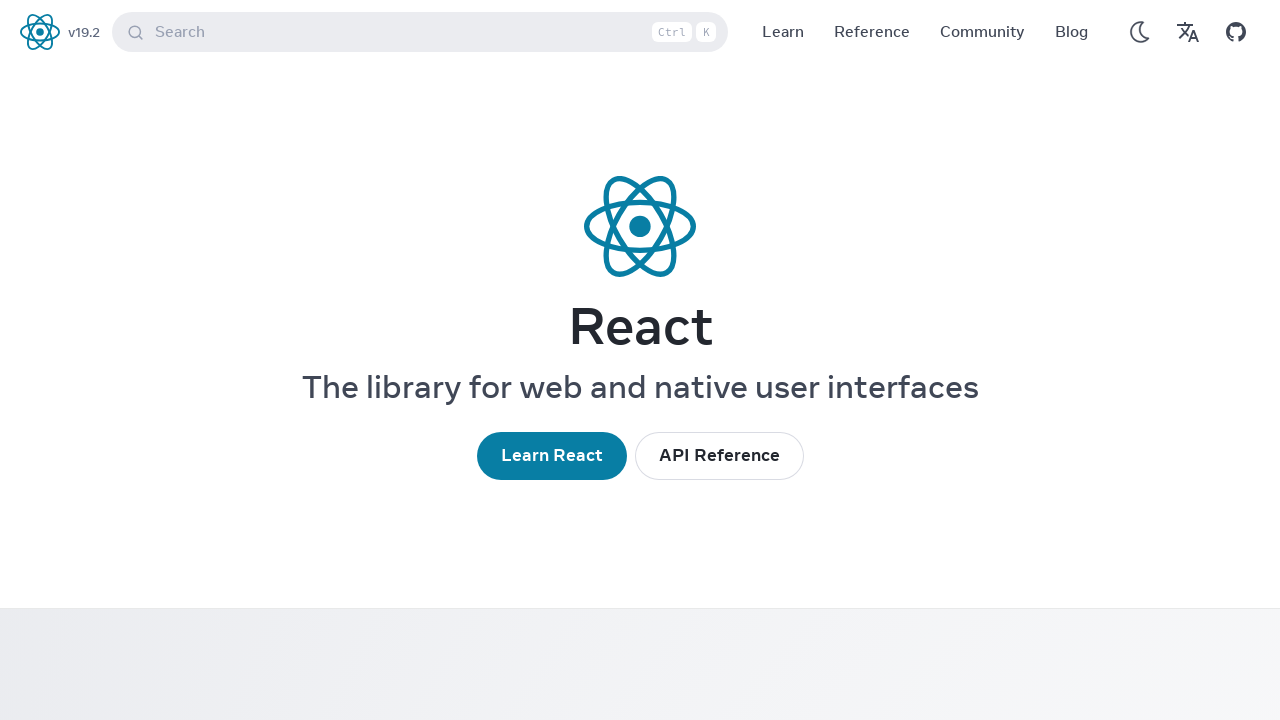

Set viewport to desktop size (1920x1080)
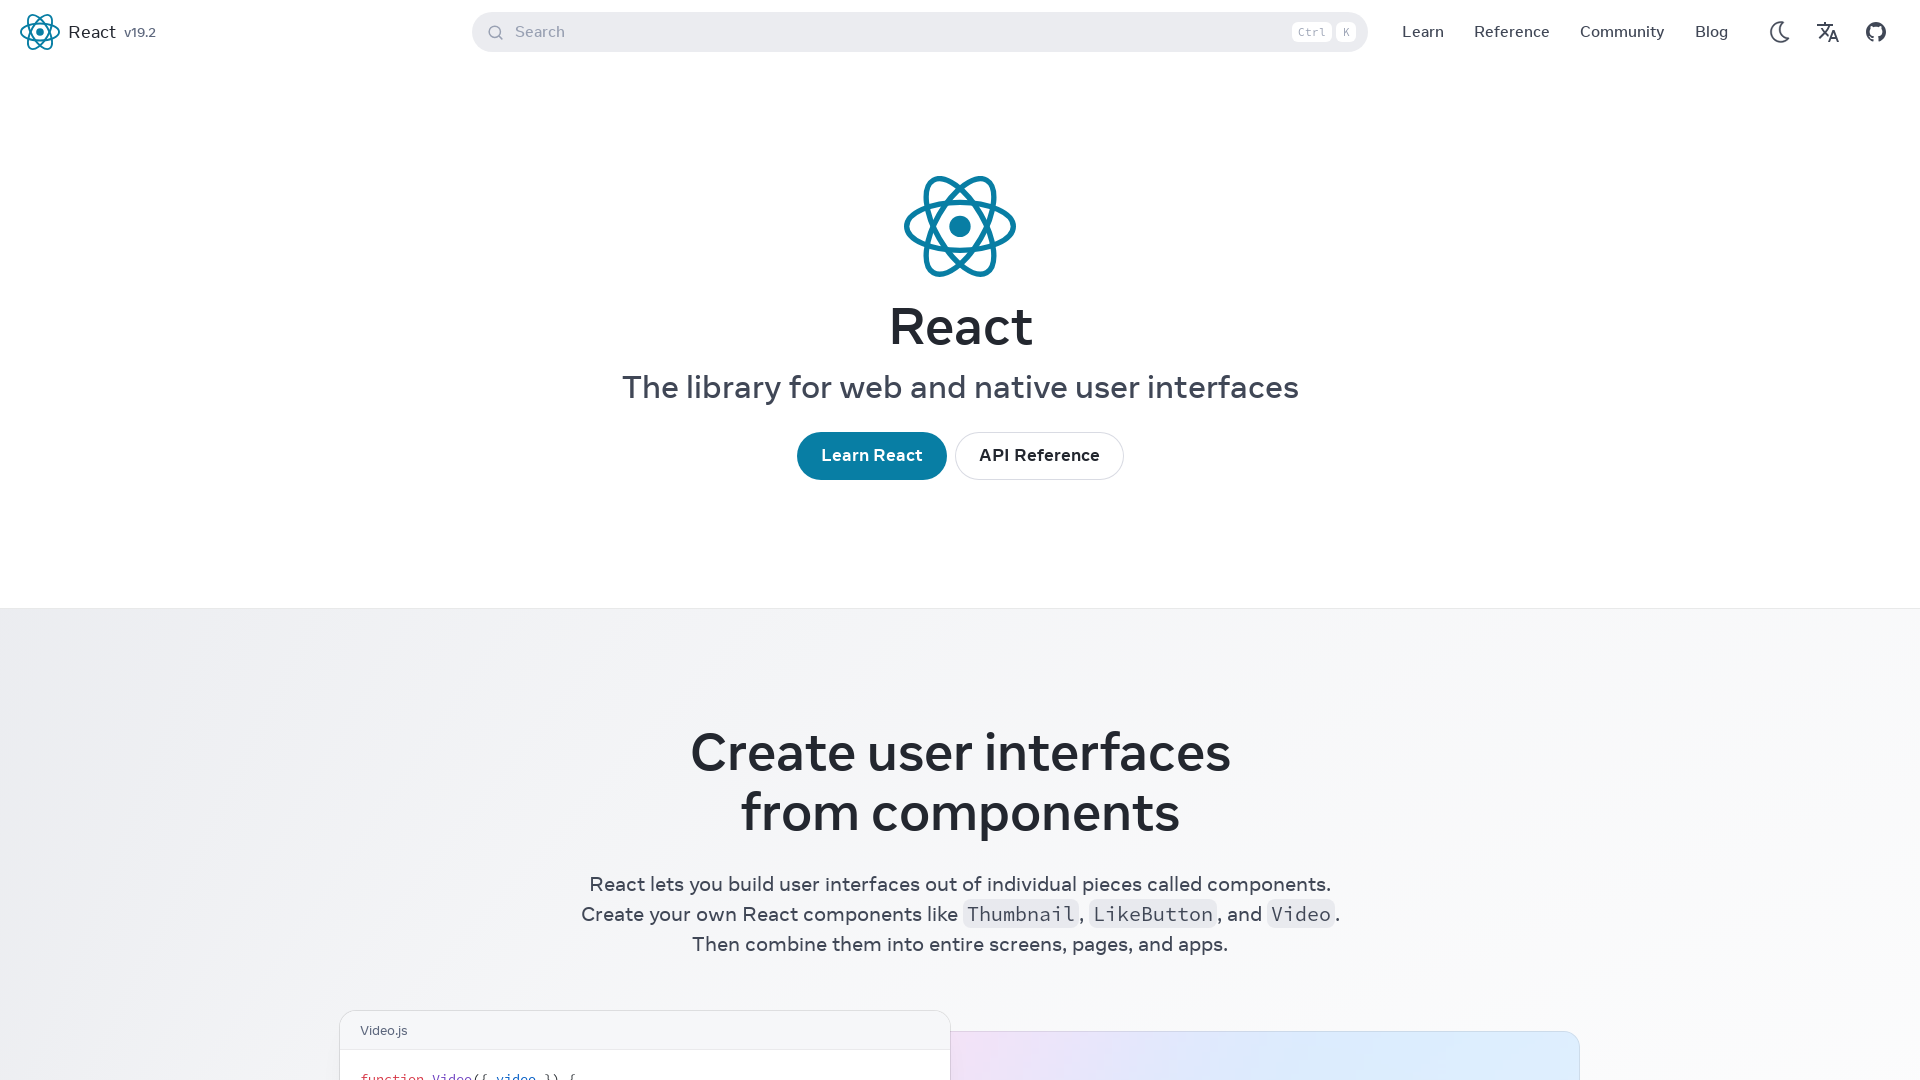

Page loaded and network became idle
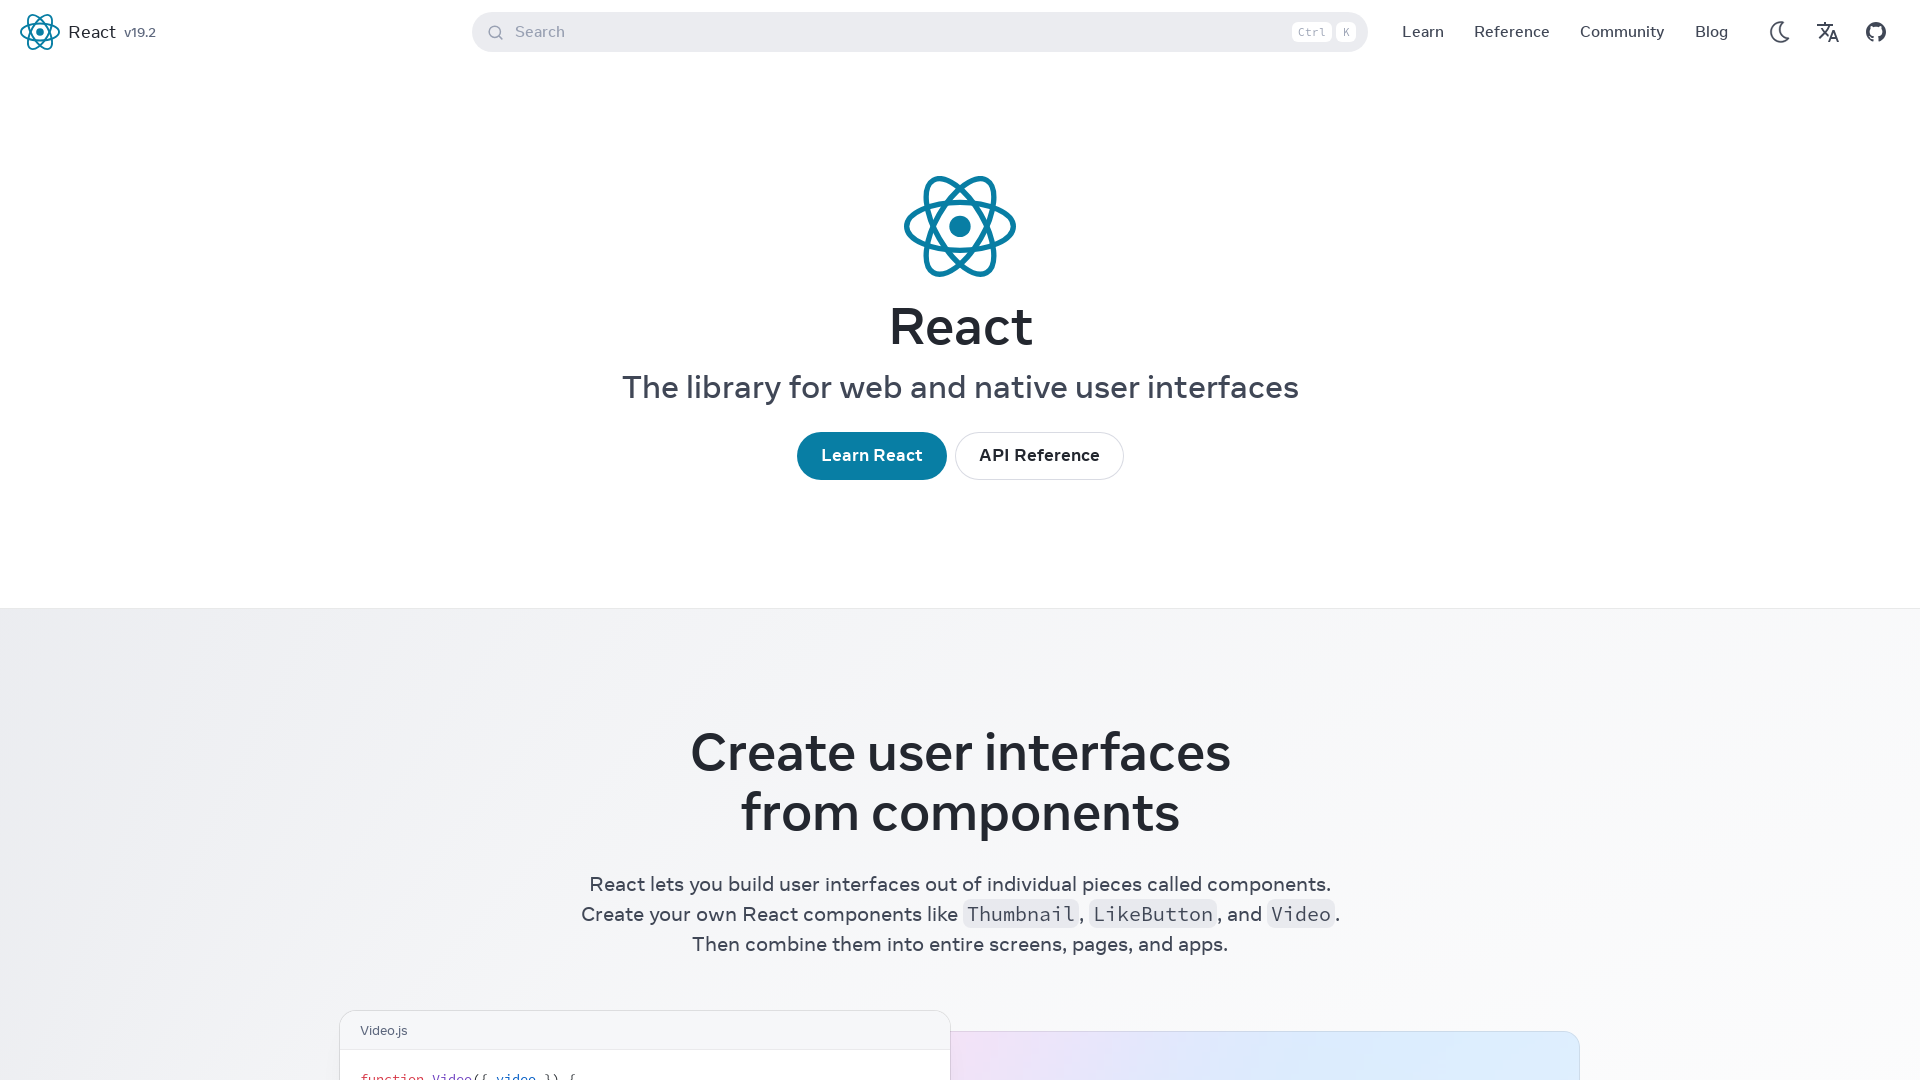

Located navigation element
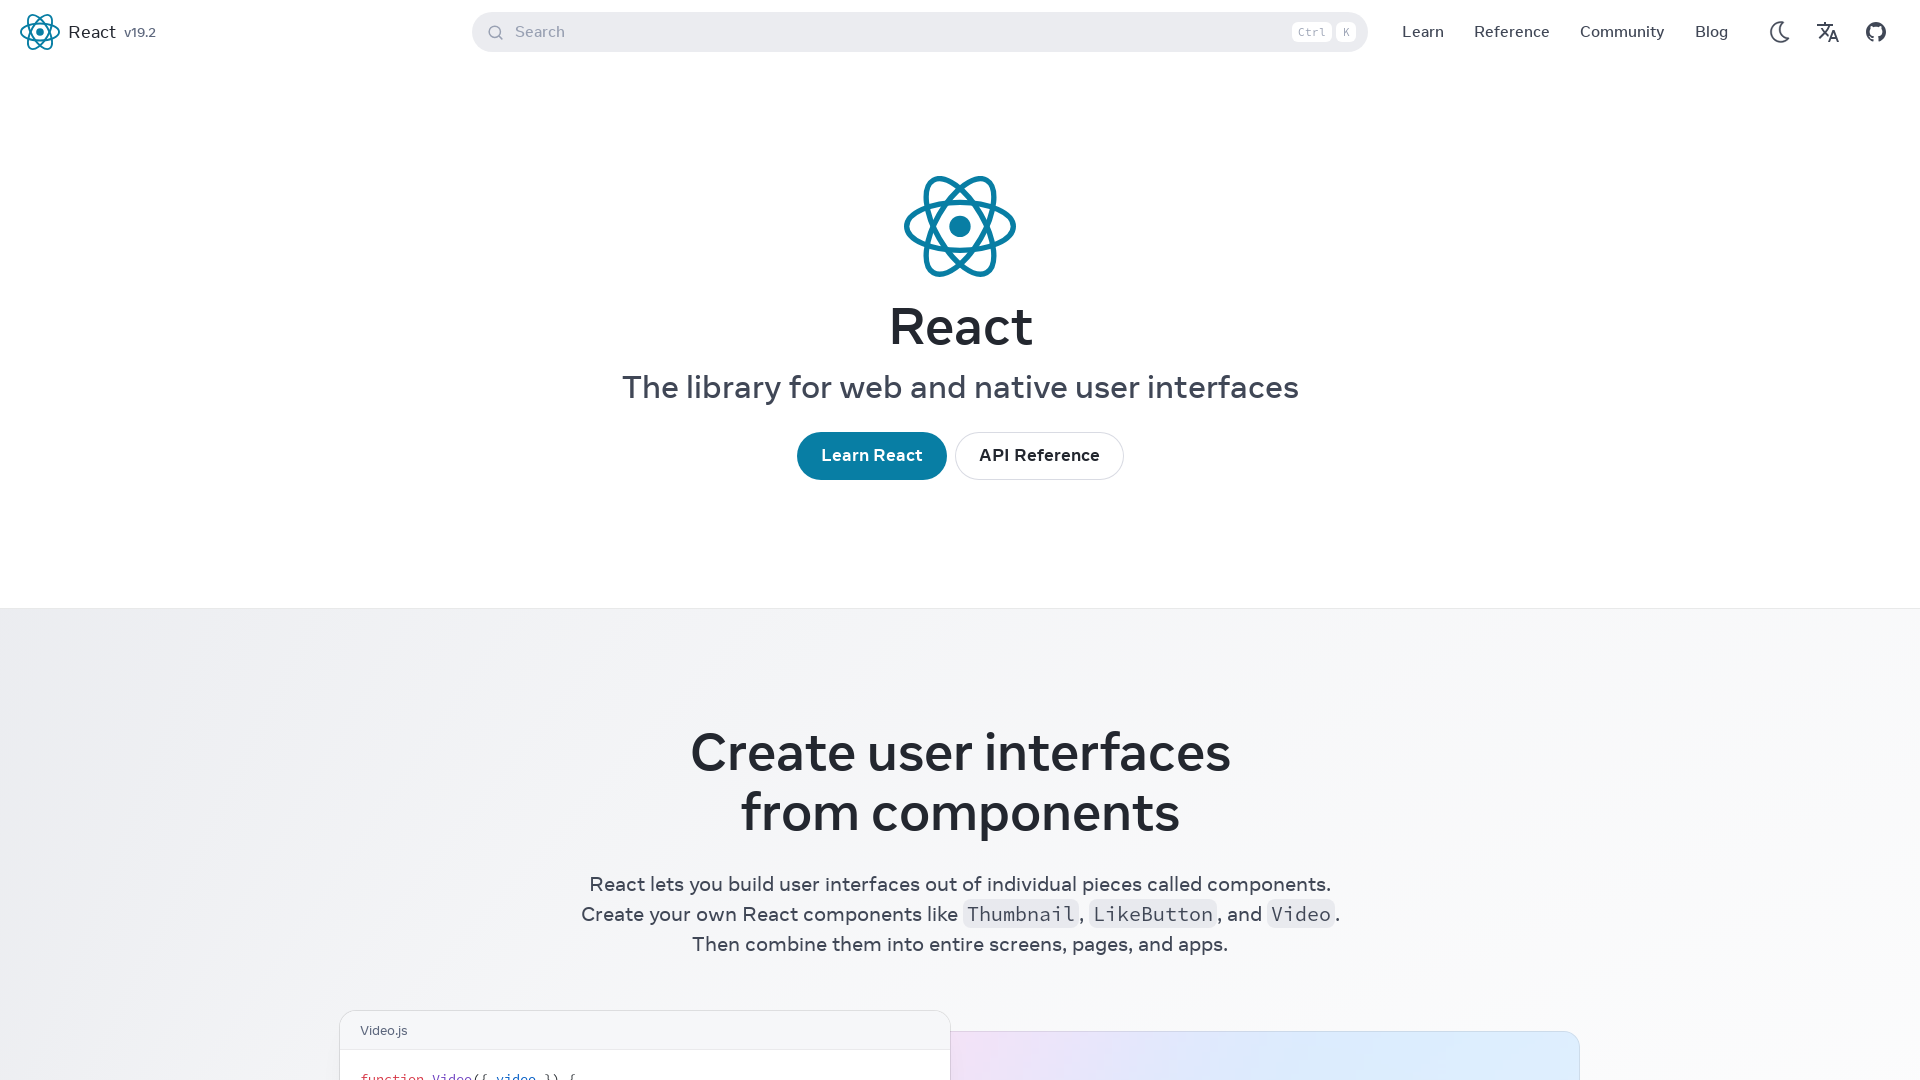

Navigation element is visible on desktop viewport
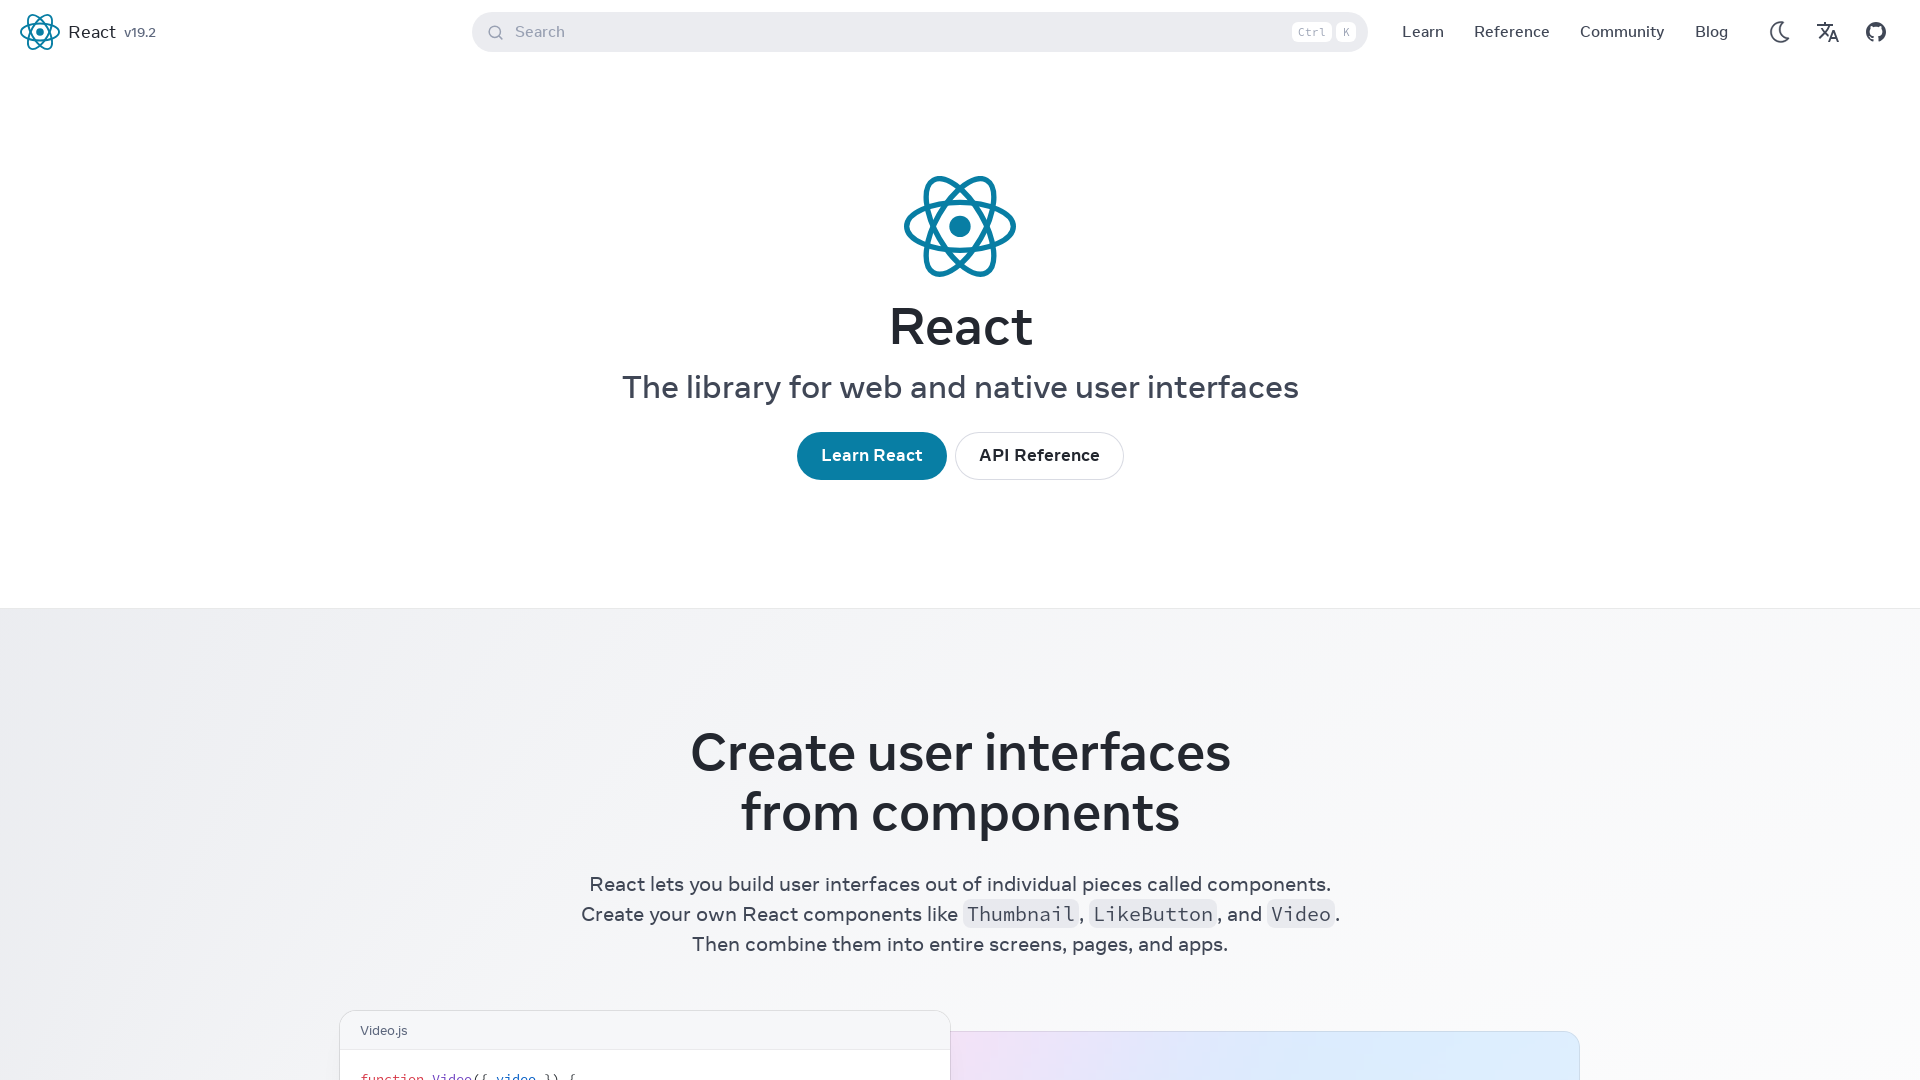

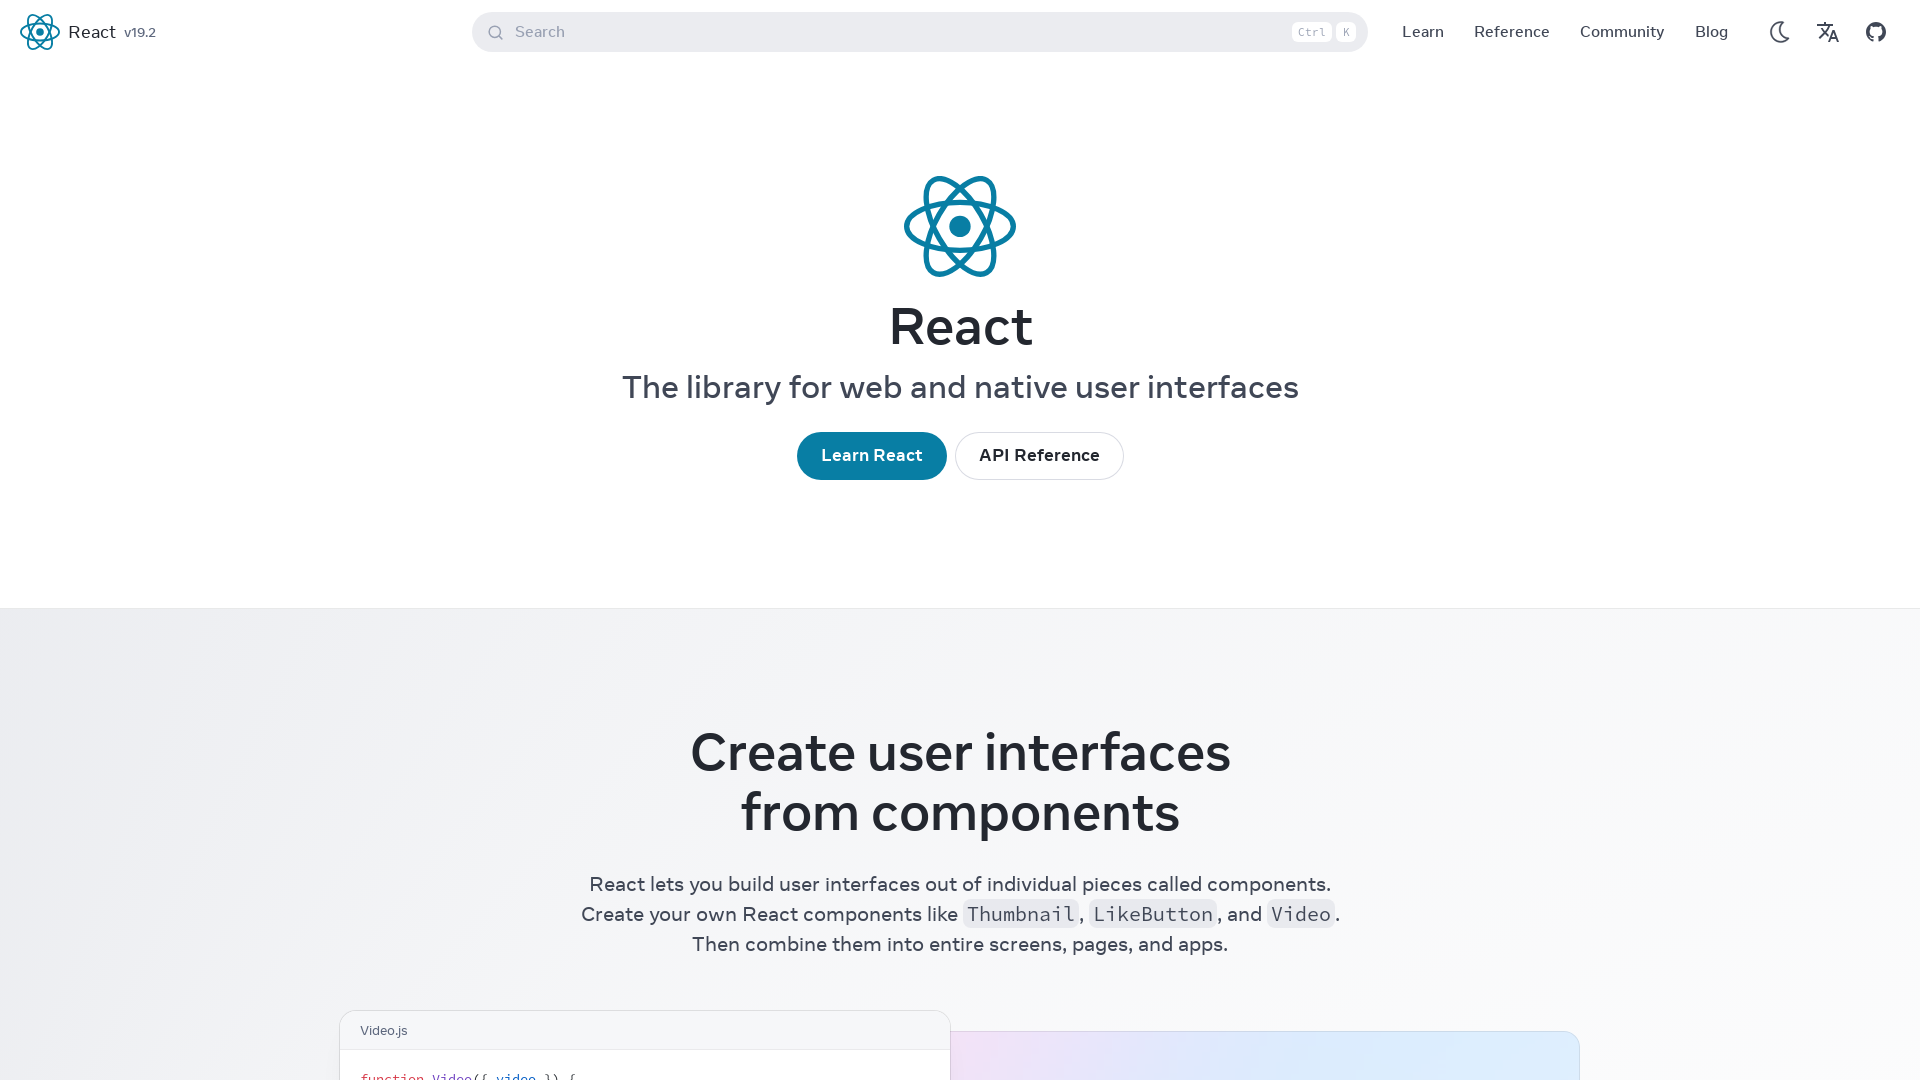